Tests filling in only the first name field and submits the form to verify validation

Starting URL: https://bonigarcia.dev/selenium-webdriver-java/data-types.html

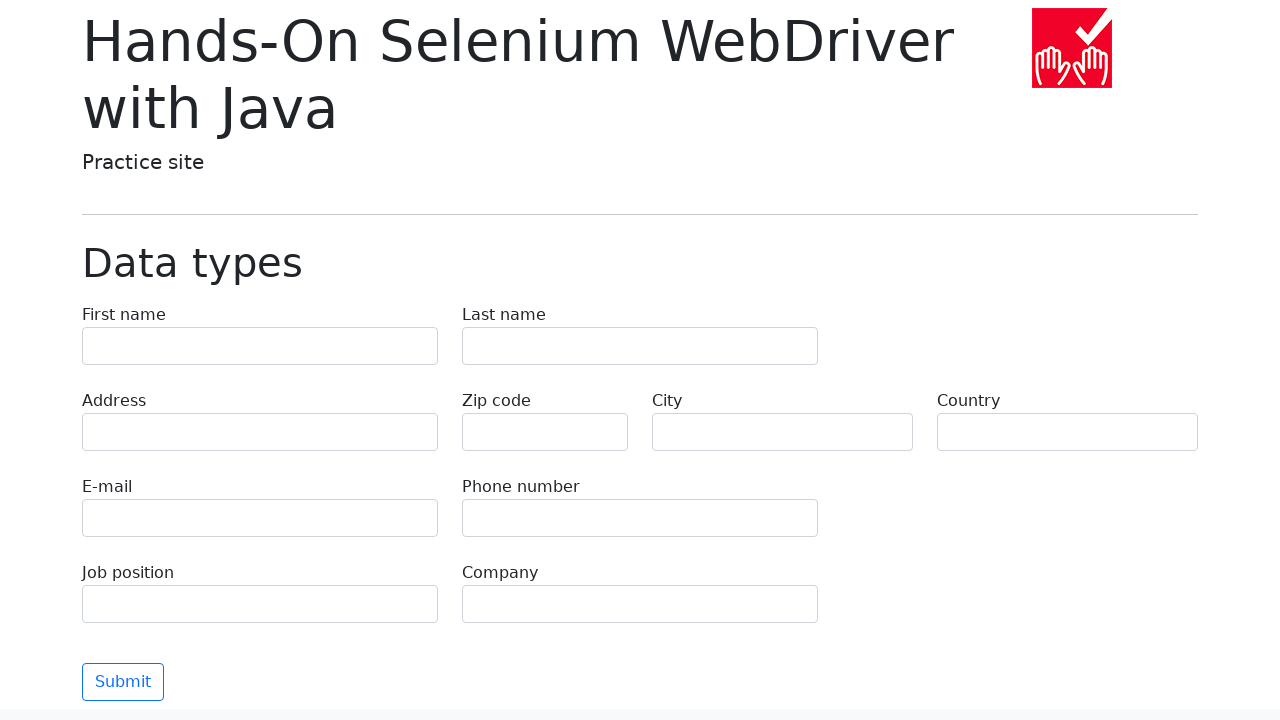

Filled first name field with 'John' on input[name='first-name']
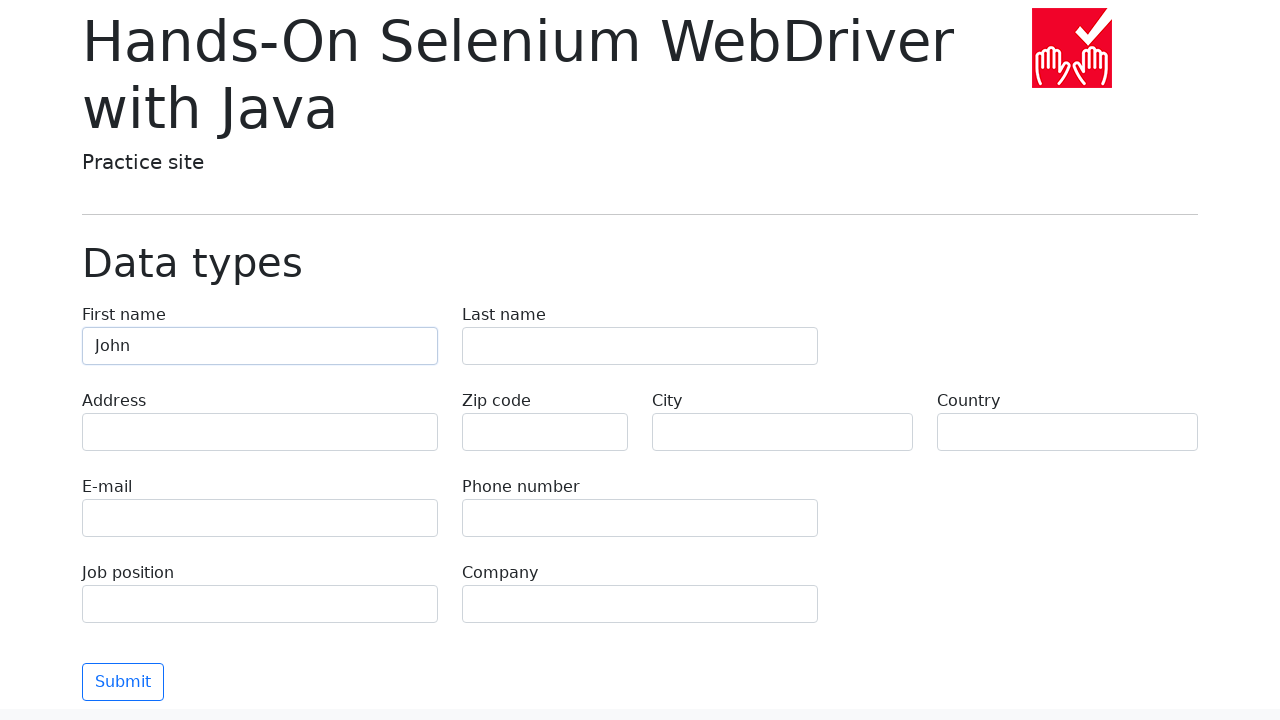

Clicked submit button to submit form at (123, 682) on button
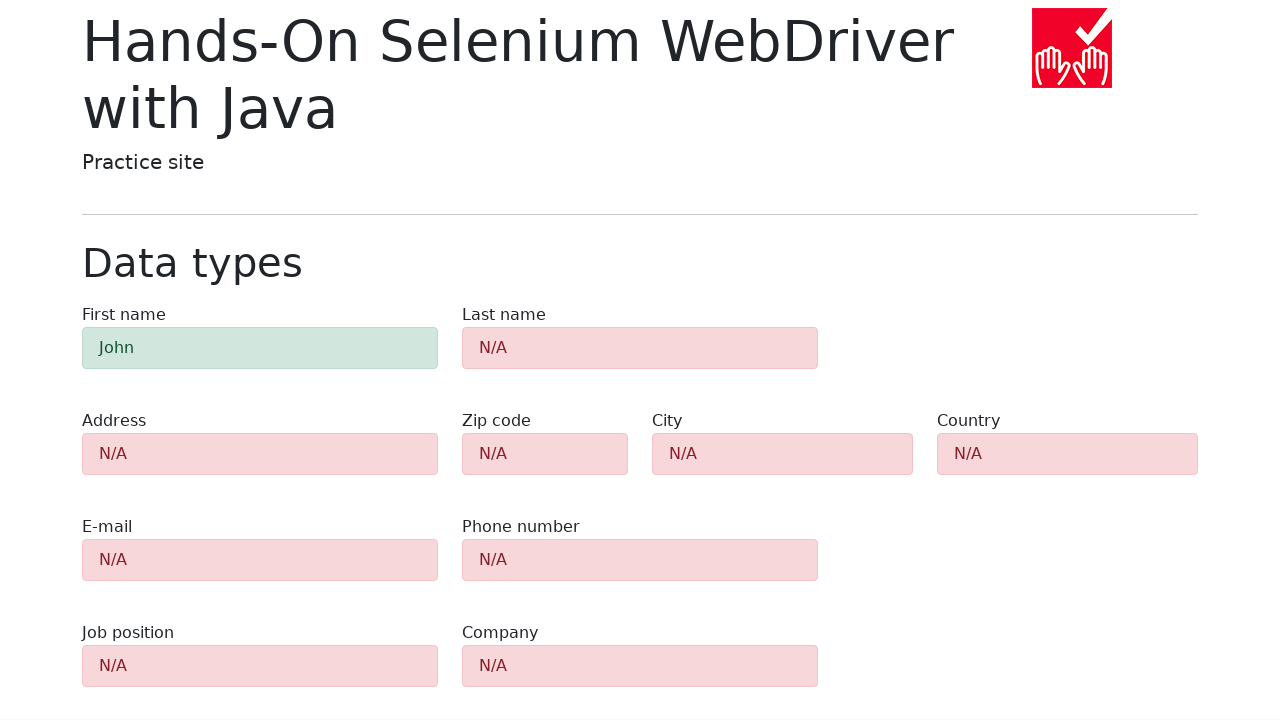

Validation alert appeared after form submission
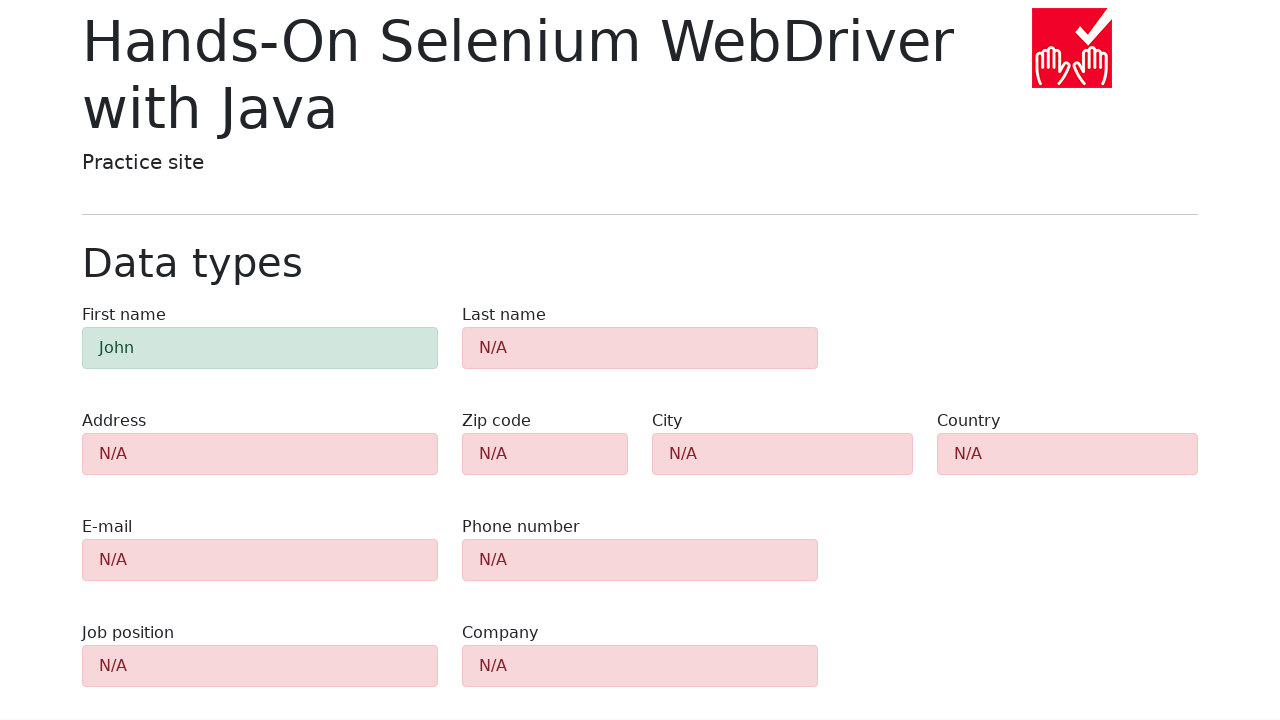

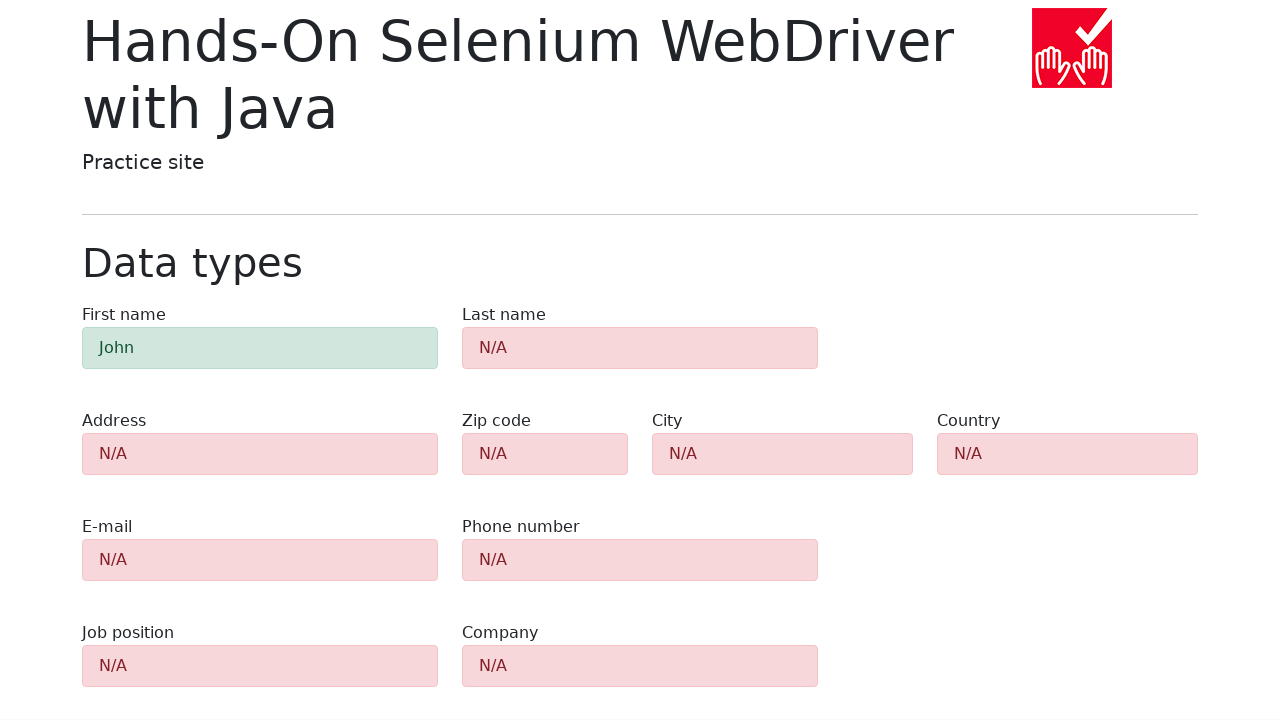